Tests the JavaScript confirm dialog by clicking the "Click for JS Confirm" button, dismissing the dialog, and verifying the result text shows "You clicked: Cancel".

Starting URL: https://the-internet.herokuapp.com/javascript_alerts

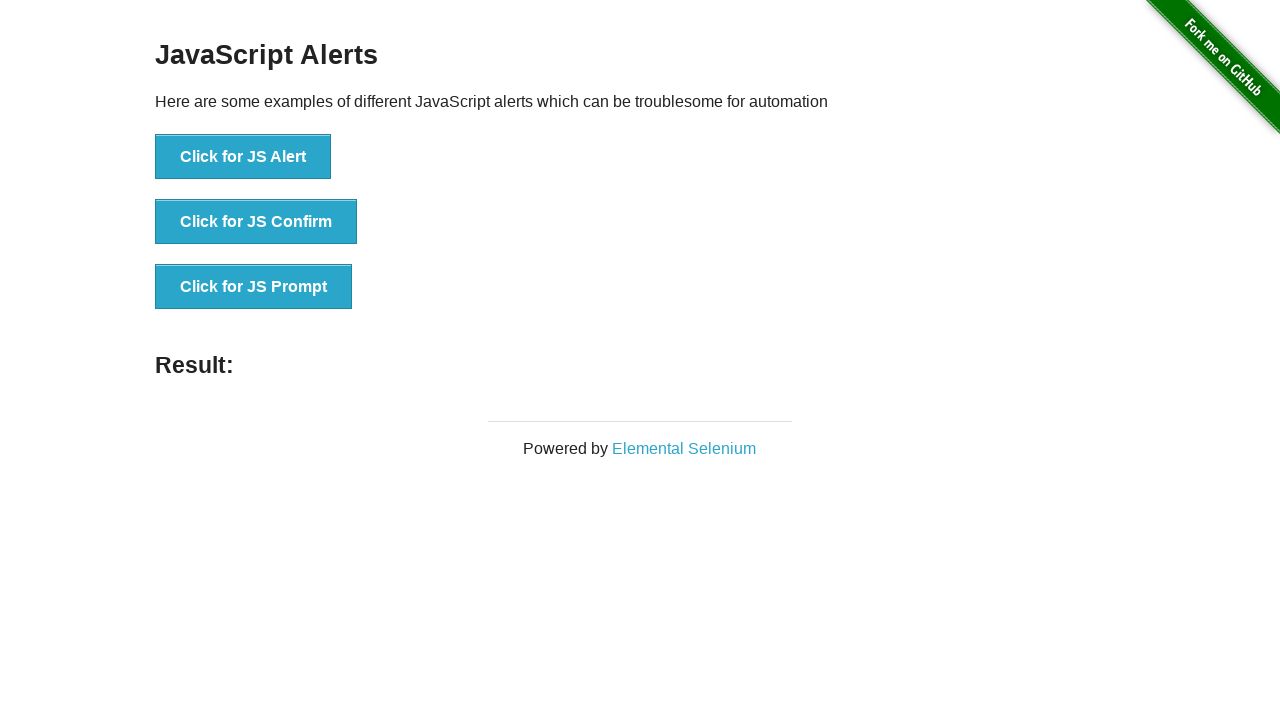

Set up dialog handler to dismiss confirm dialog
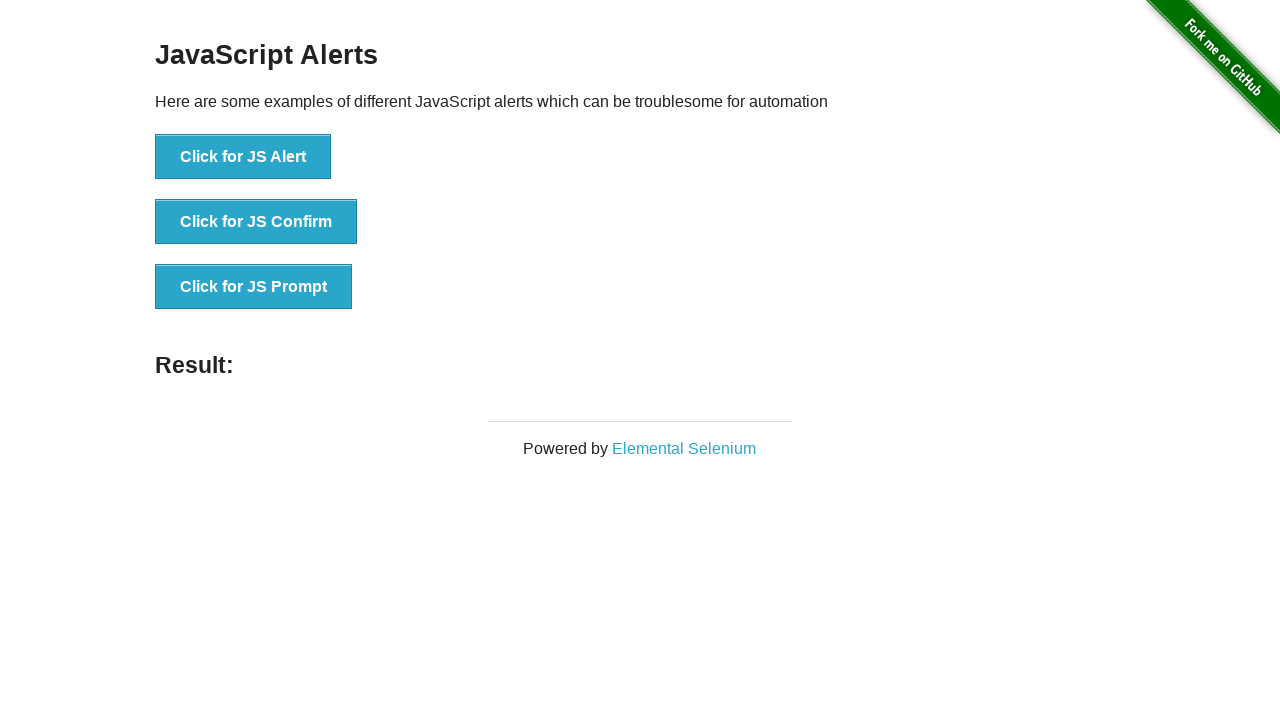

Clicked 'Click for JS Confirm' button at (256, 222) on xpath=//*[text()='Click for JS Confirm']
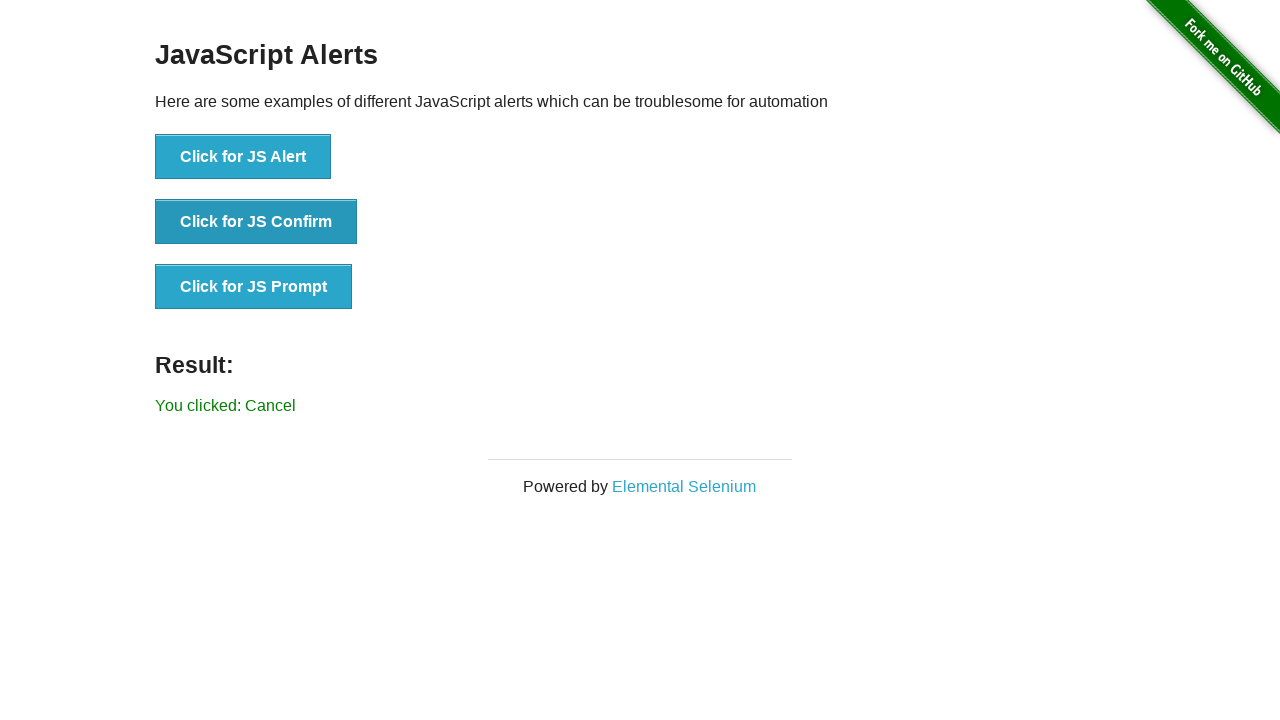

Result text element loaded
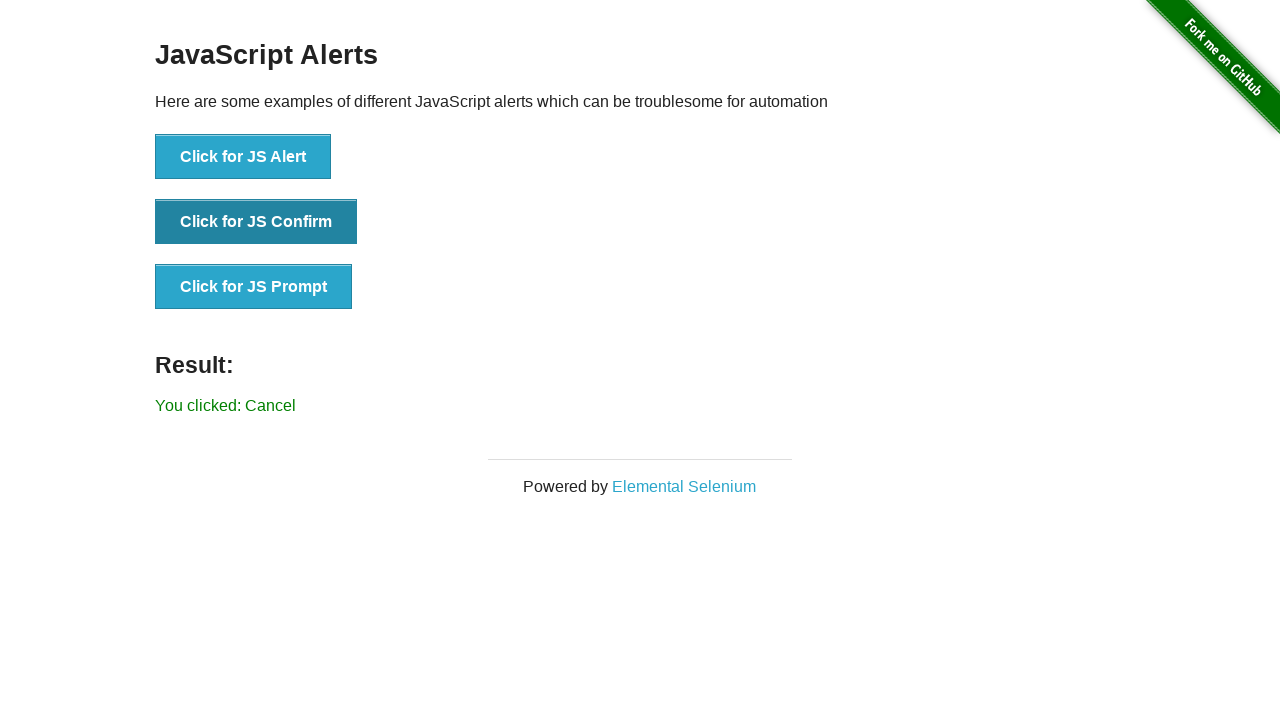

Retrieved result text: 'You clicked: Cancel'
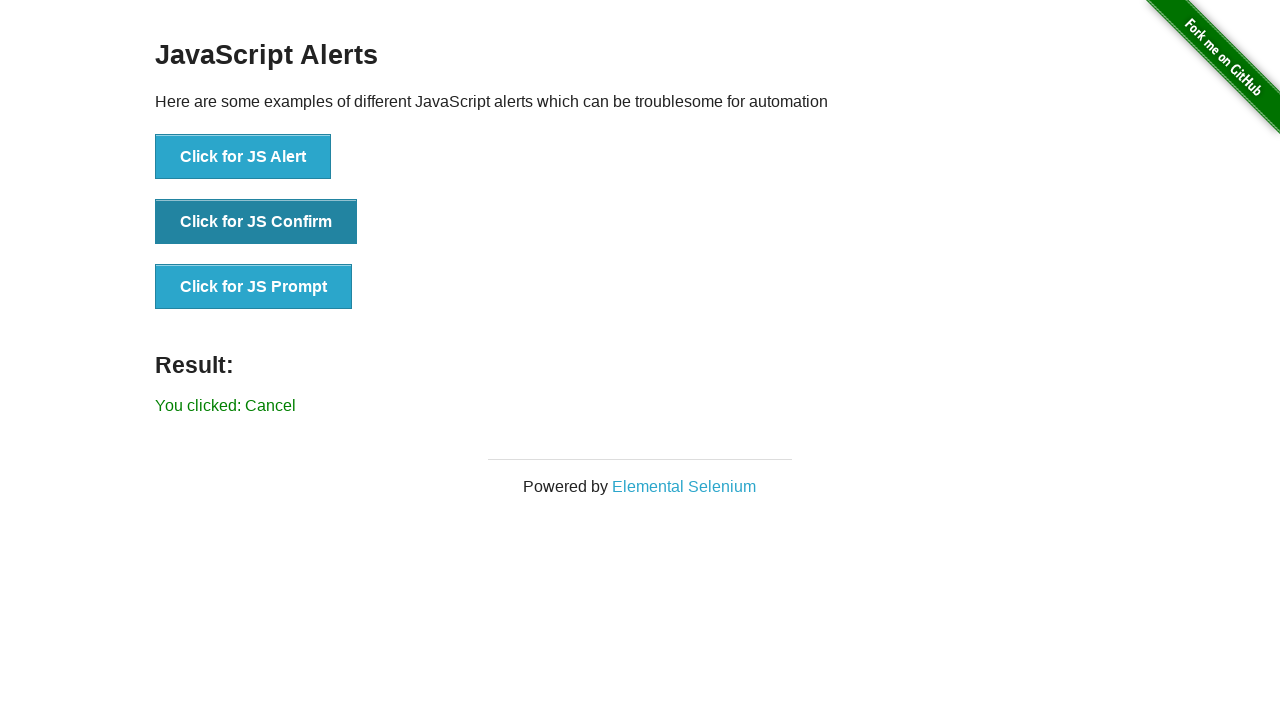

Verified result text is 'You clicked: Cancel'
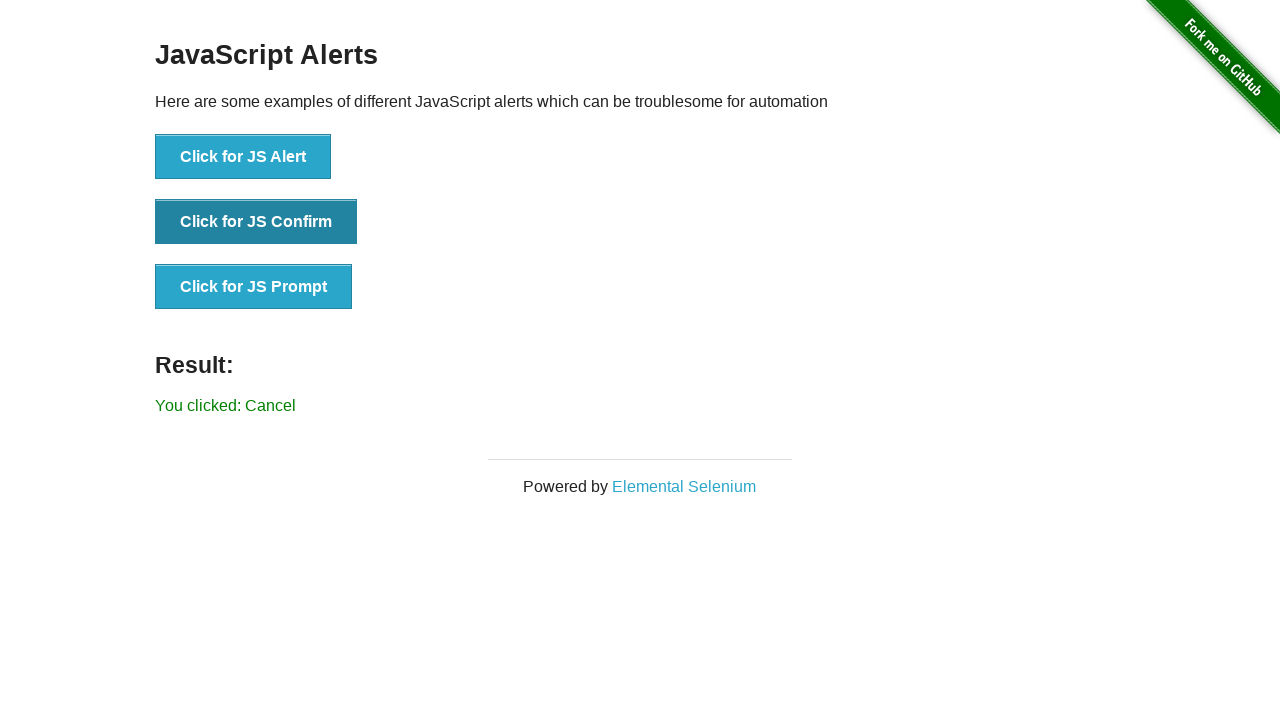

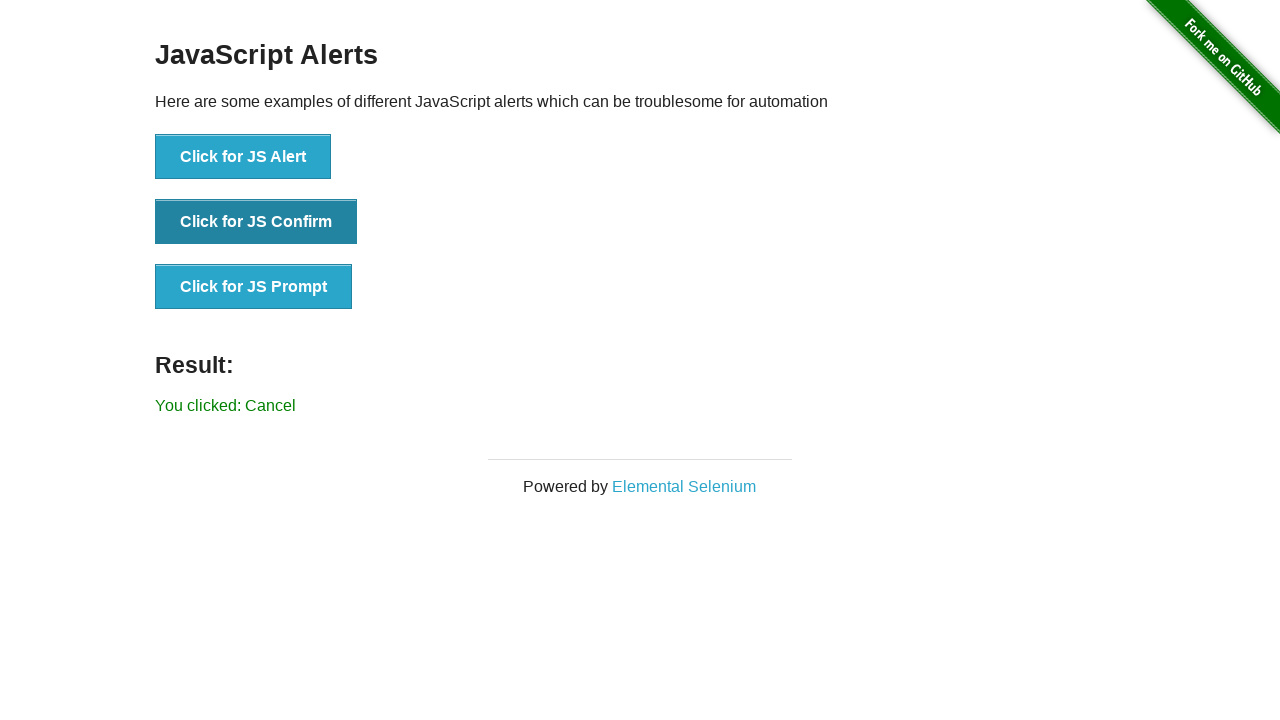